Tests the text box form on demoqa.com by filling in name, email, current address, and permanent address fields, submitting the form, and verifying the submitted data is displayed correctly.

Starting URL: https://demoqa.com/text-box

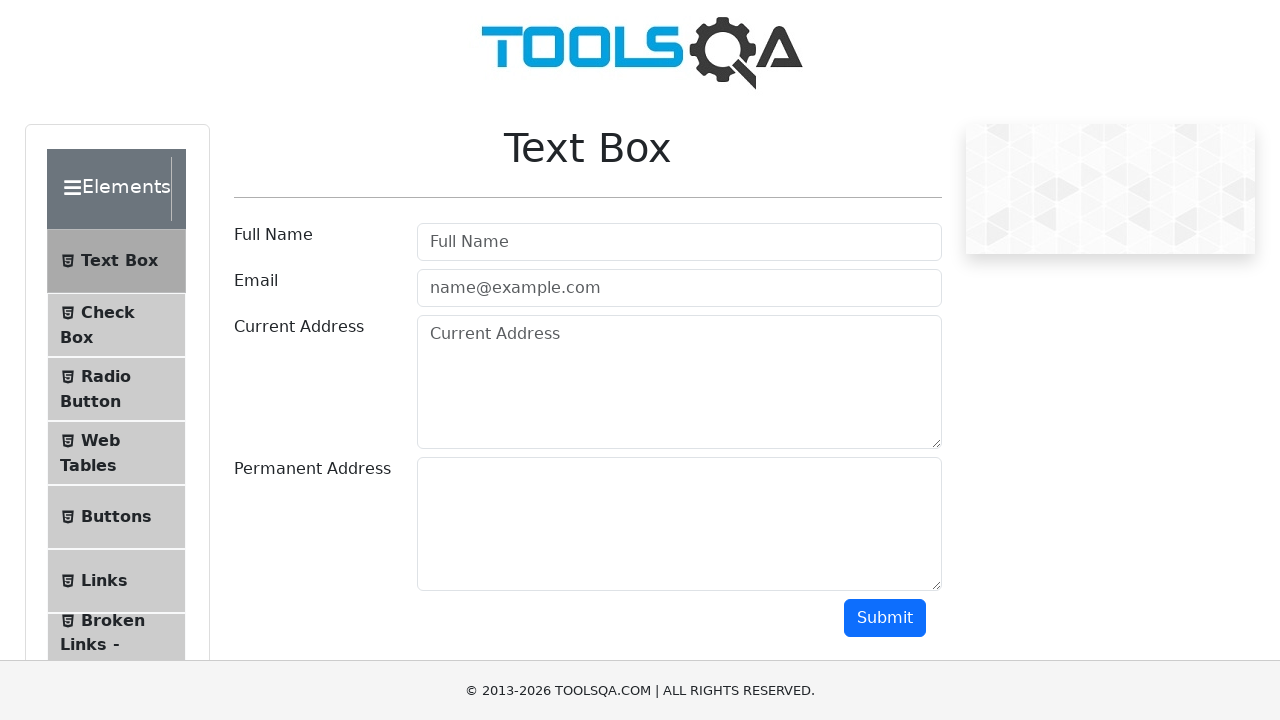

Filled name field with 'Margaret Thompson' on #userName
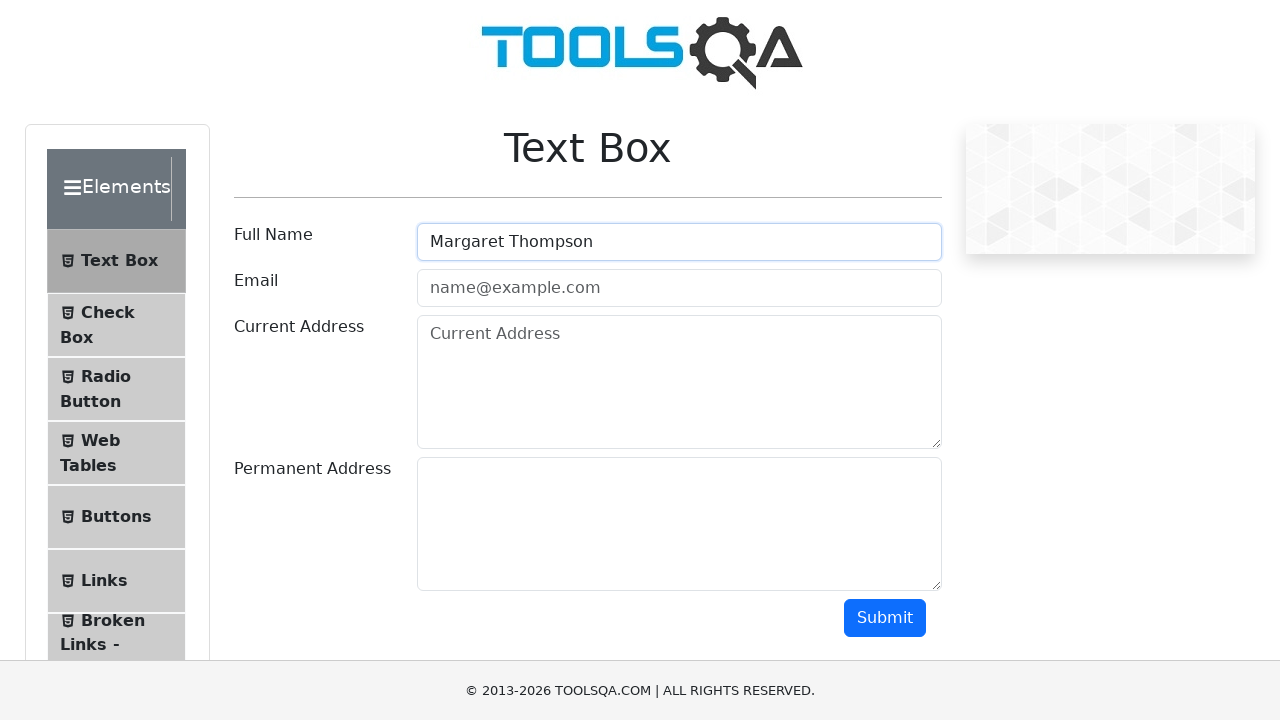

Filled email field with 'margaret.thompson92@example.com' on #userEmail
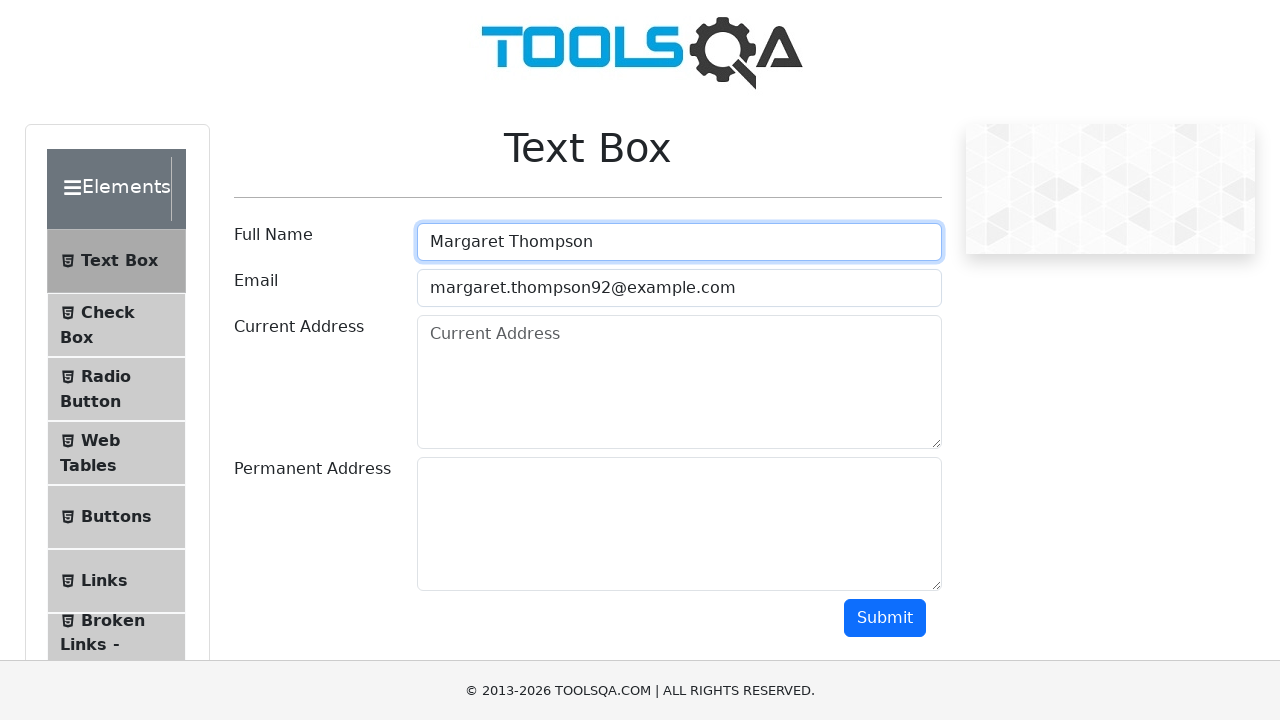

Filled current address field with 'Australia' on #currentAddress
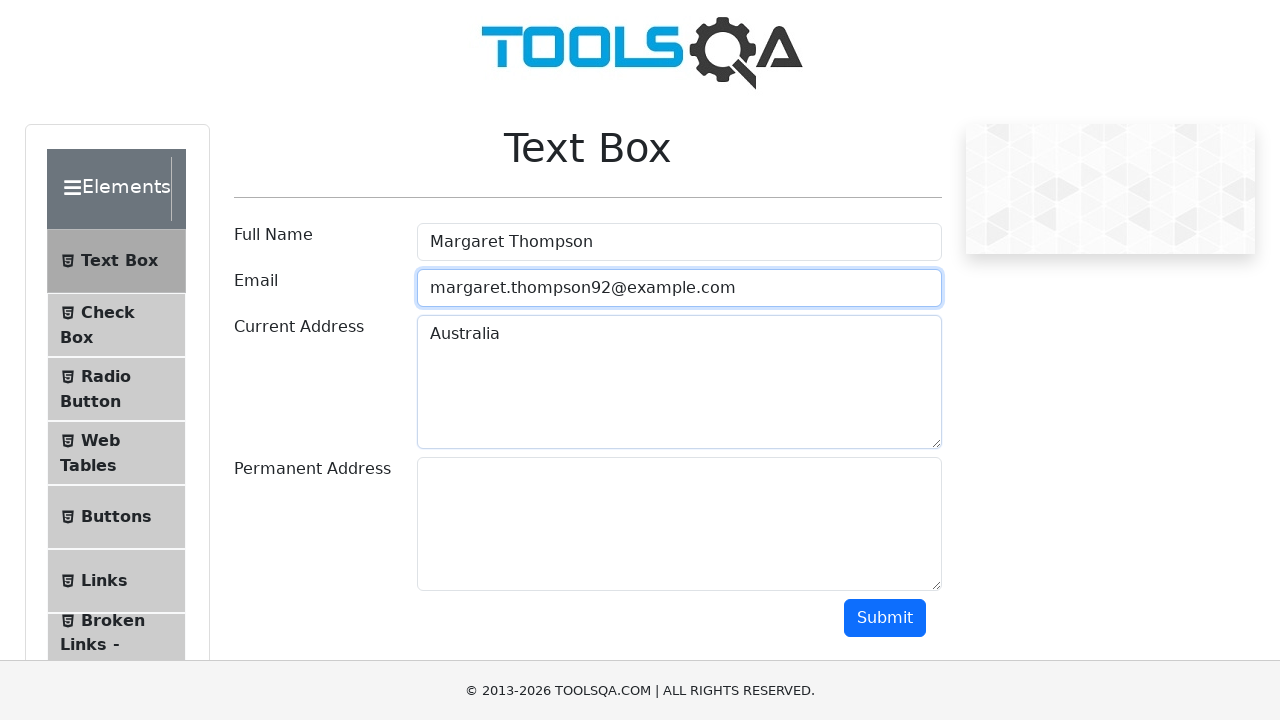

Filled permanent address field with 'Canada' on #permanentAddress
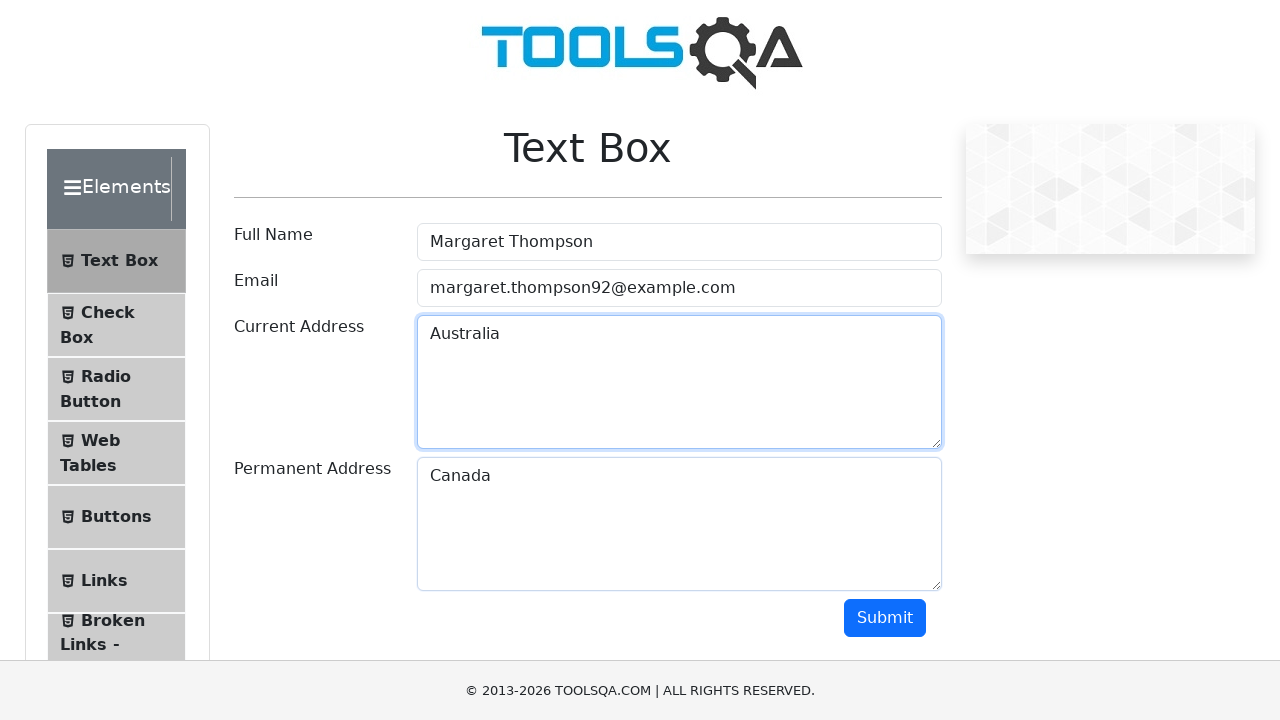

Scrolled down to reveal submit button
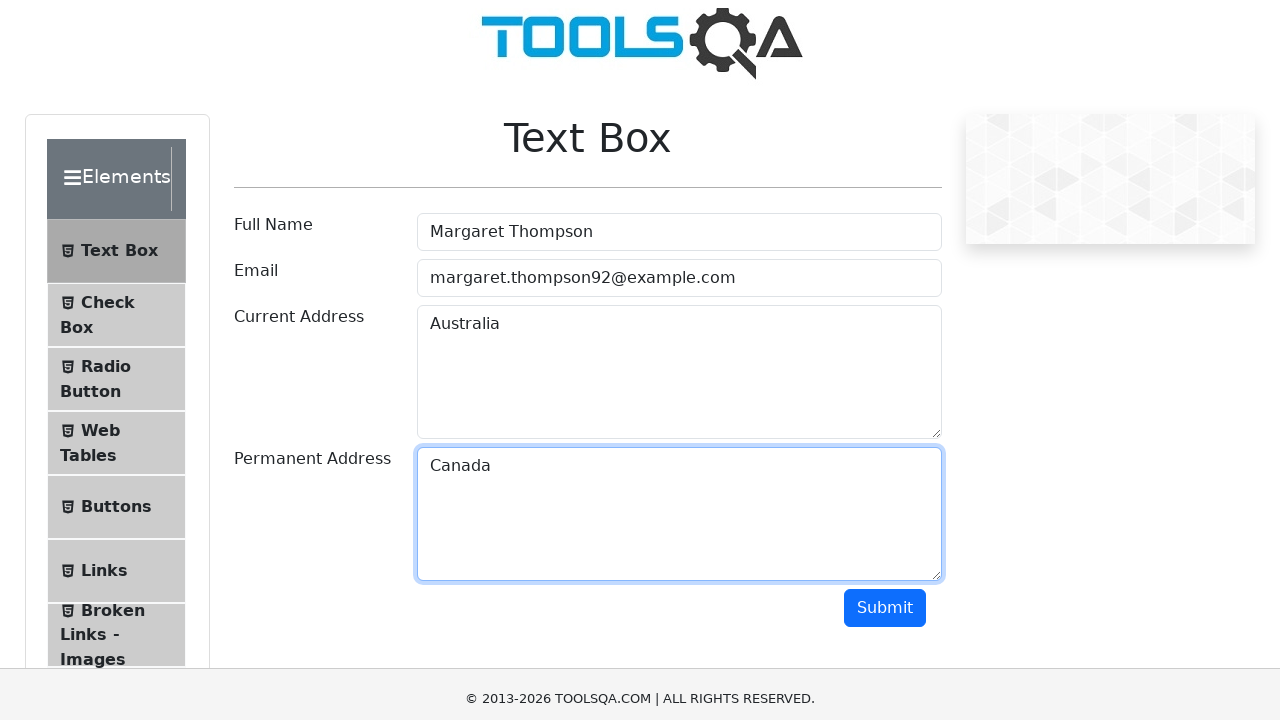

Clicked submit button to submit form at (885, 368) on #submit
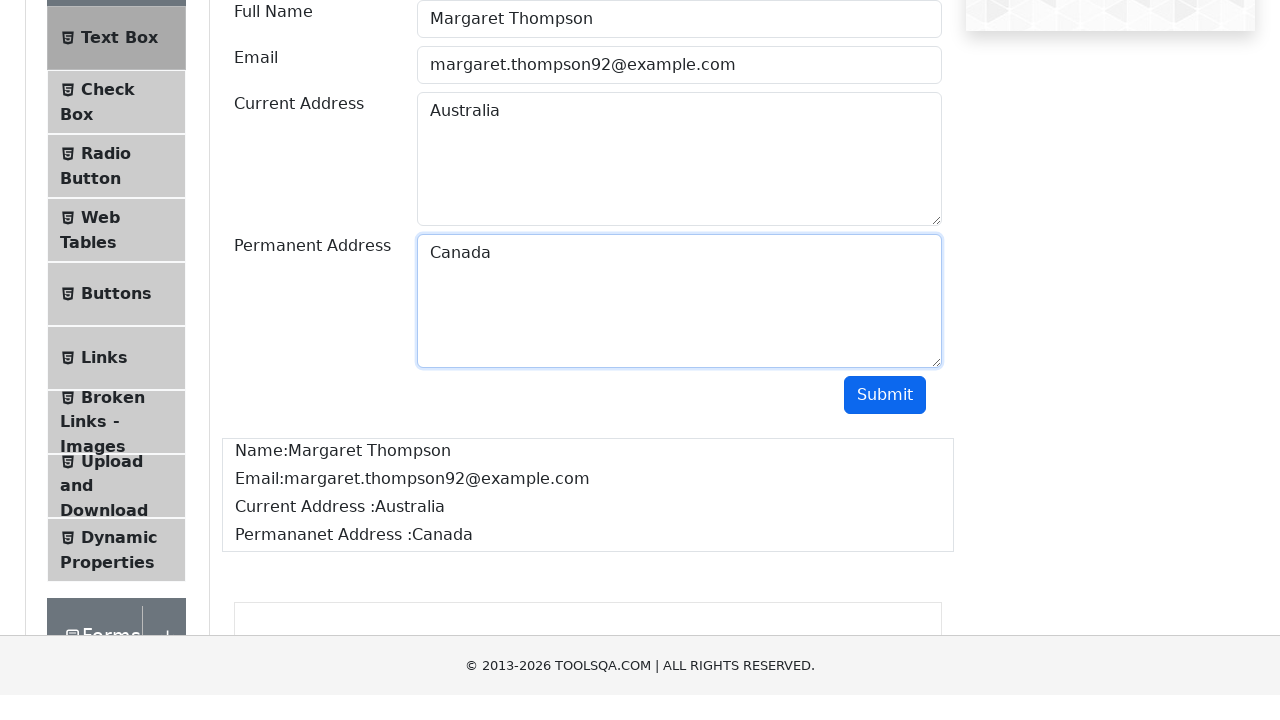

Name output element appeared
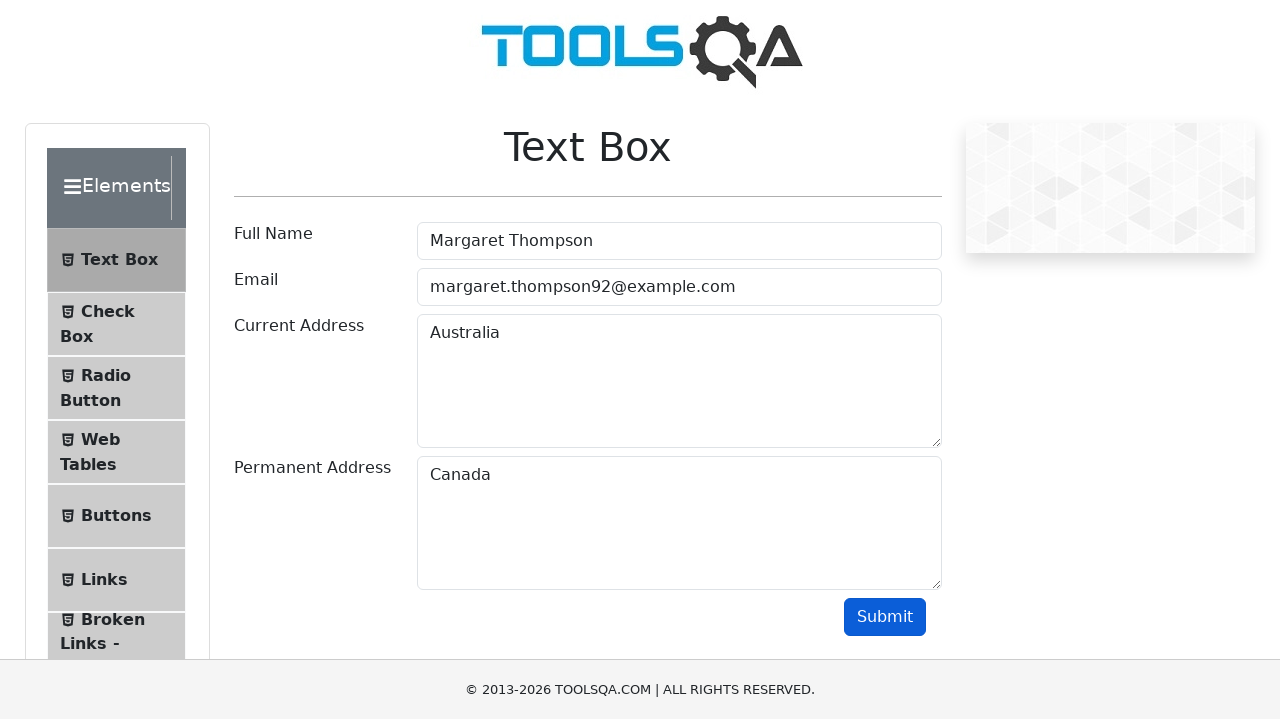

Email output element appeared
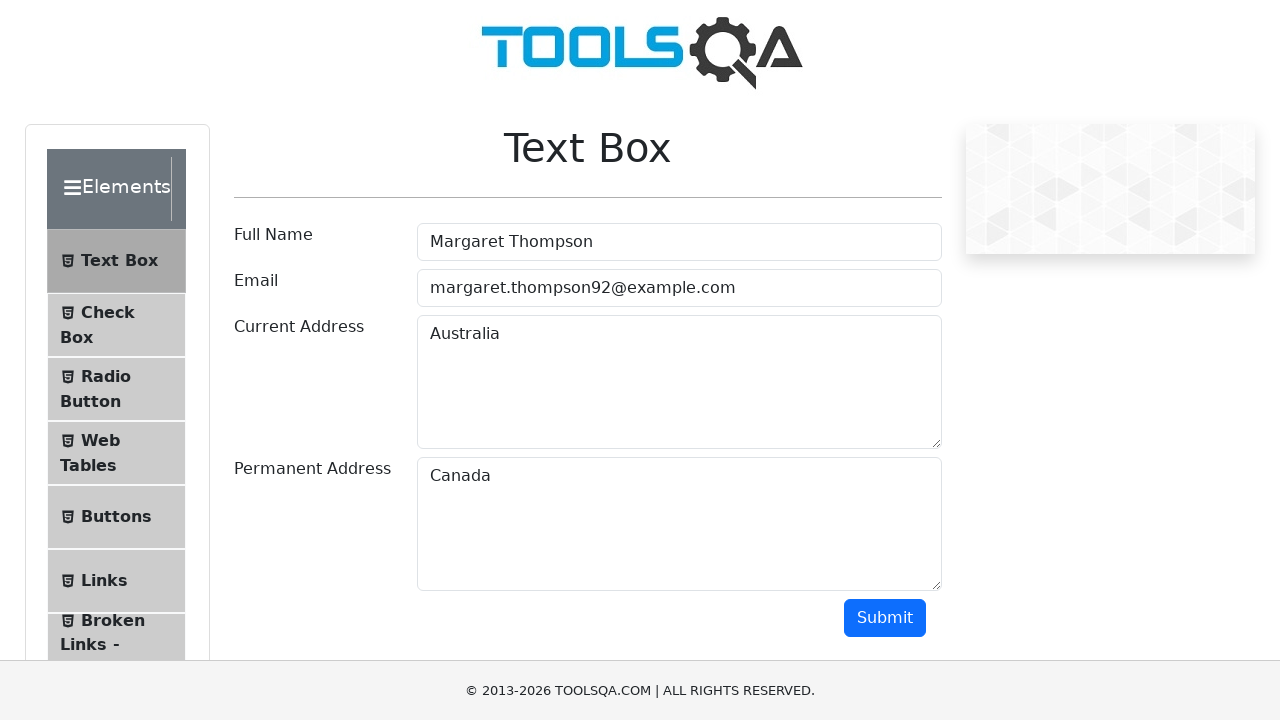

Current address output element appeared
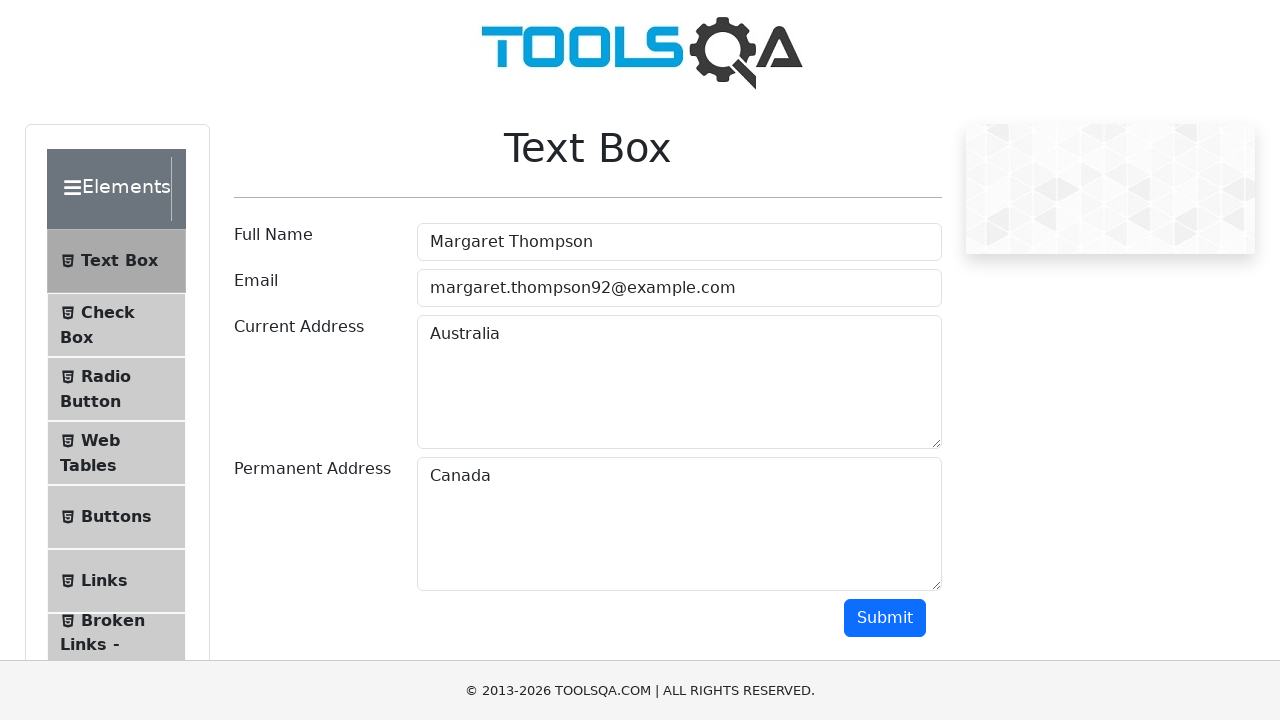

Permanent address output element appeared
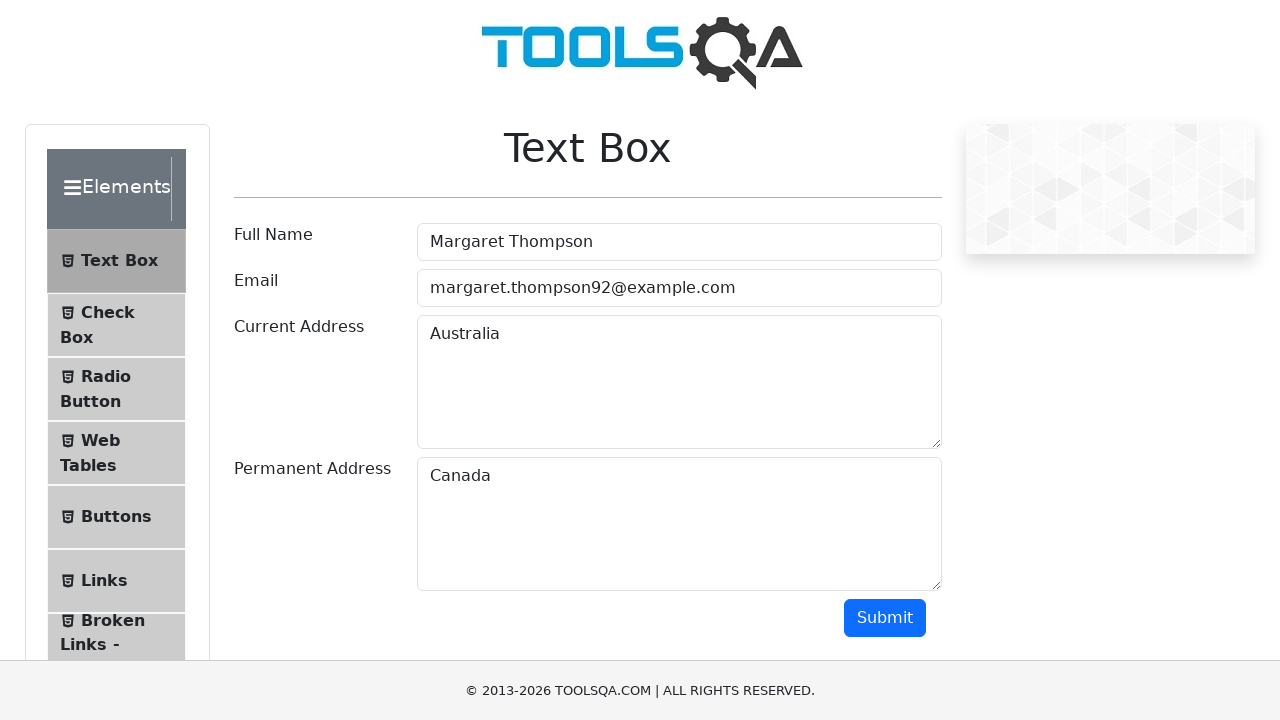

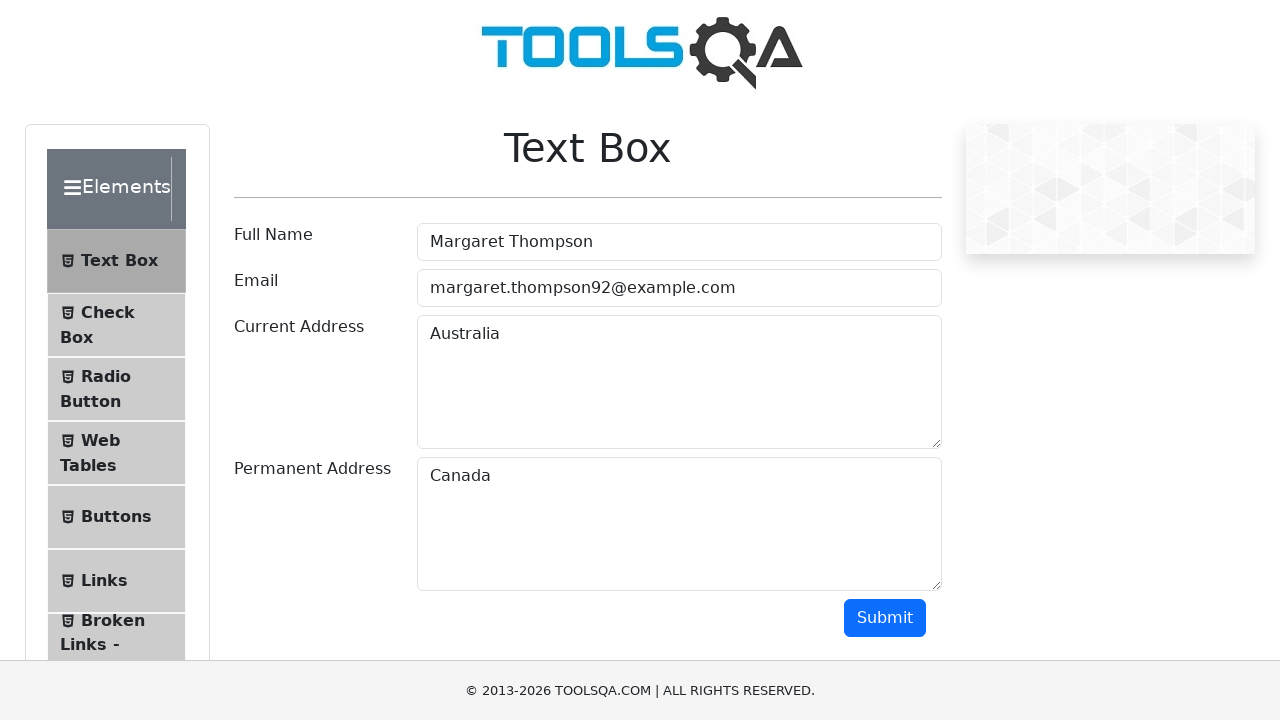